Tests the About Us footer button by clicking it and verifying the ParaSoft Demo Website heading appears

Starting URL: https://parabank.parasoft.com/parabank/index.htm

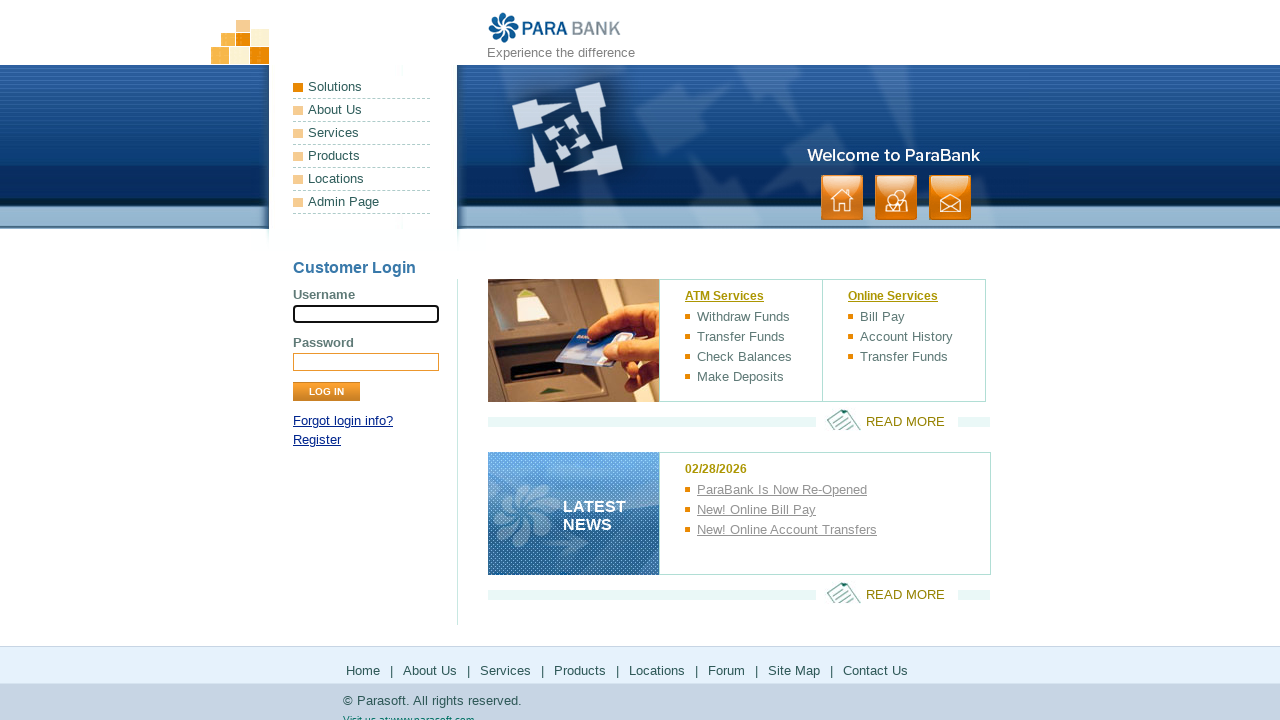

About Us footer link became visible
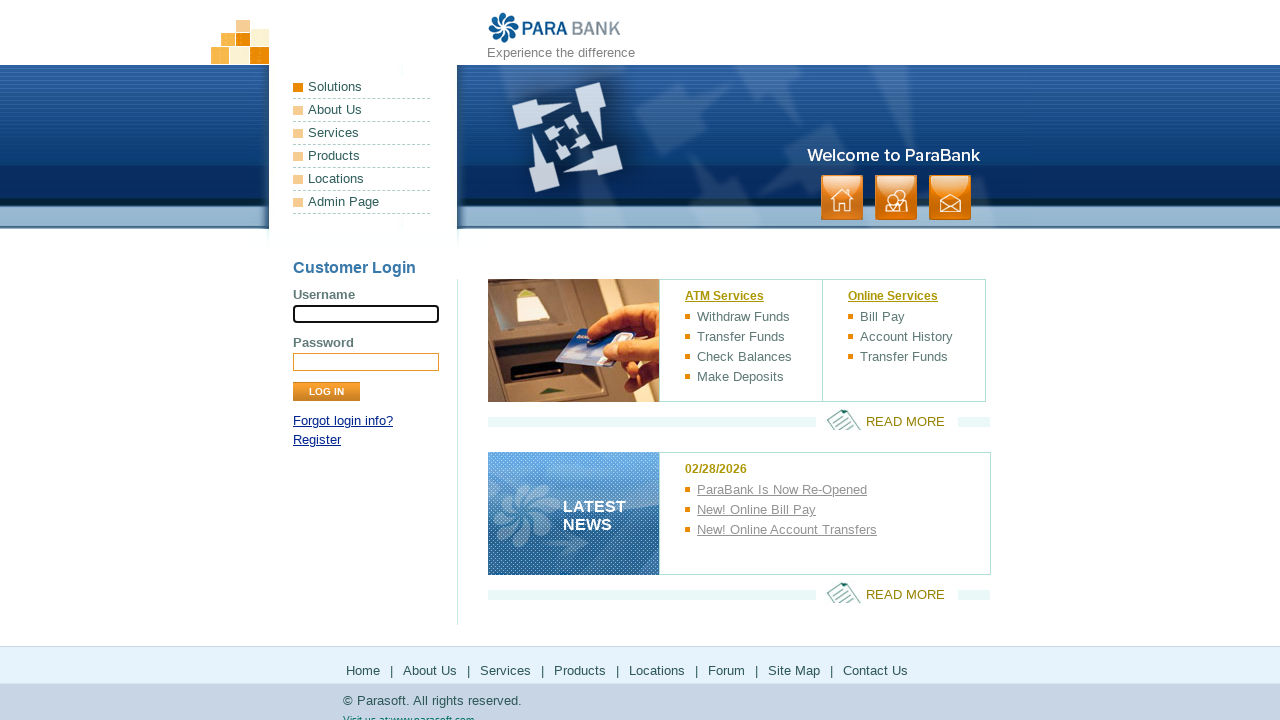

Clicked About Us button in footer at (430, 670) on xpath=//*[@id='footerPanel']/ul[1]/li[2]/a
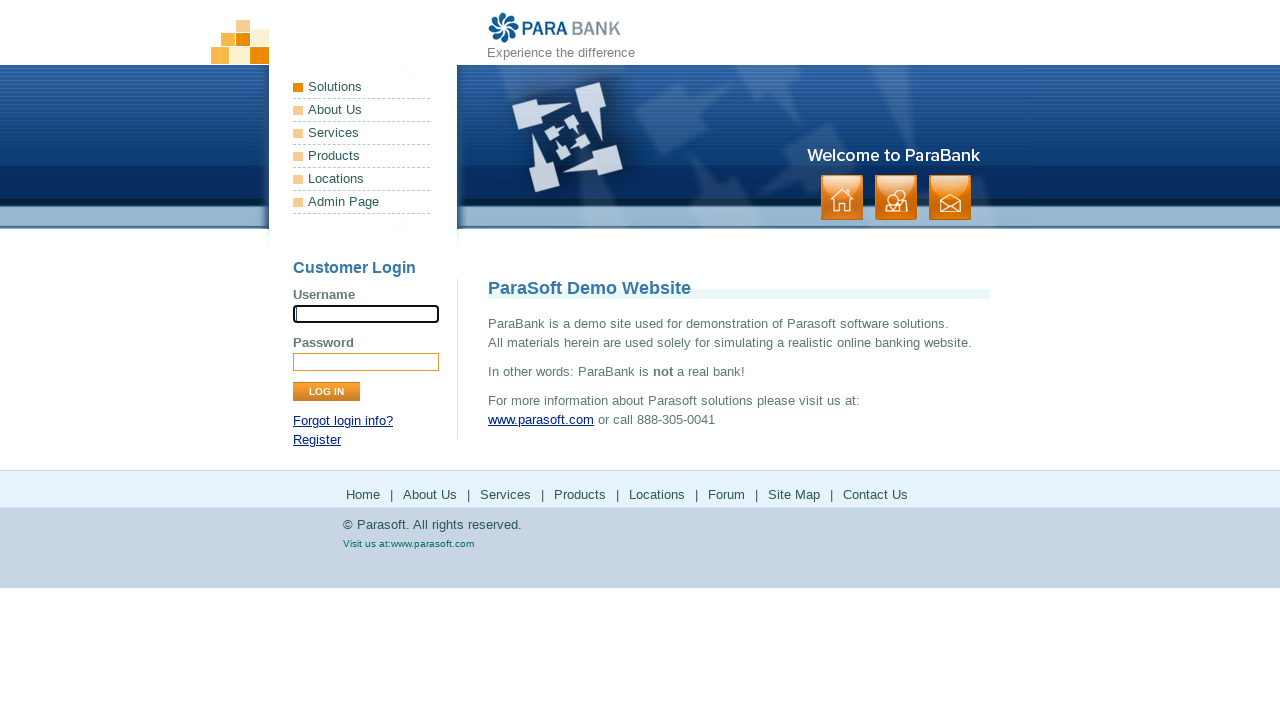

ParaSoft Demo Website heading appeared, confirming About Us page loaded
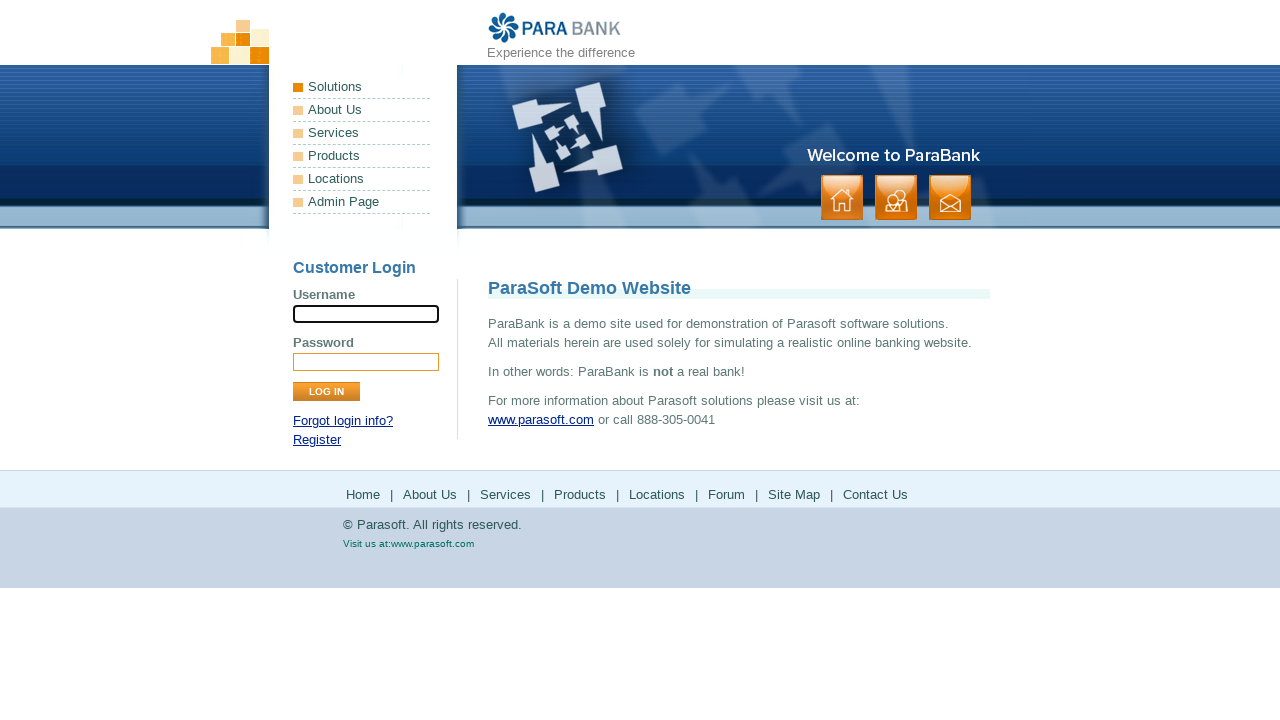

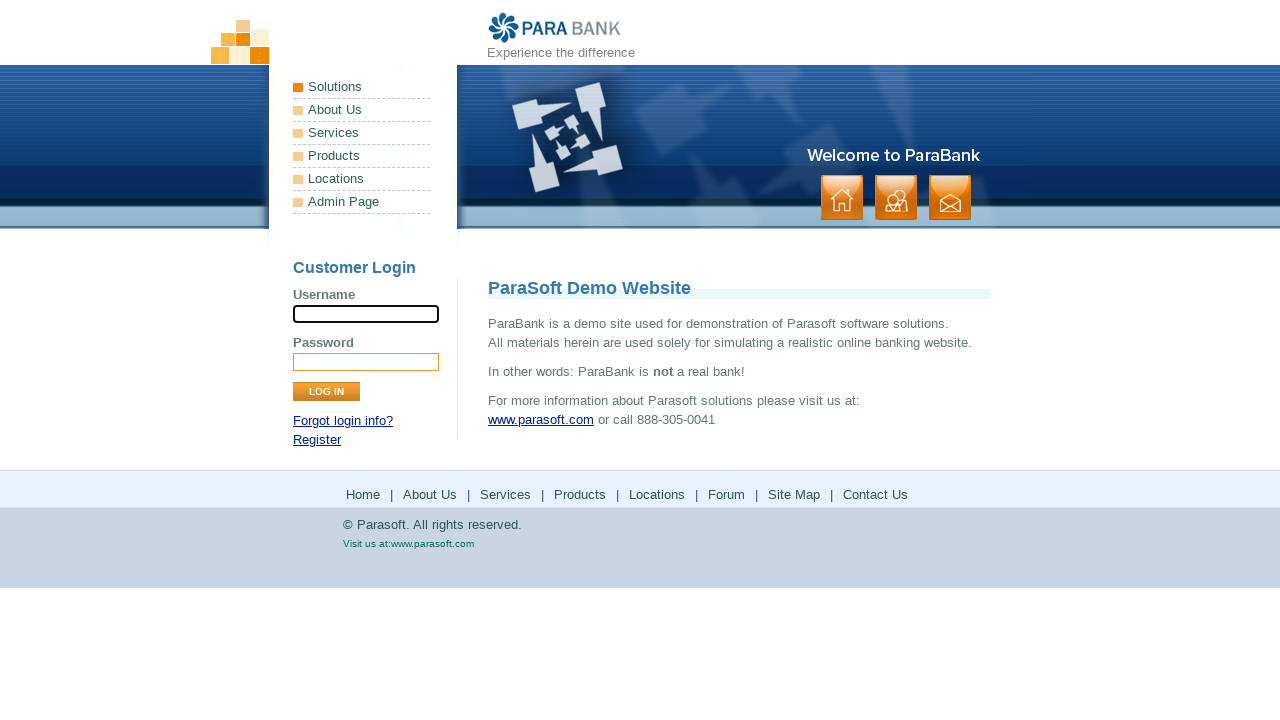